Tests checkbox functionality by clicking on two checkboxes and verifying they are enabled

Starting URL: https://rahulshettyacademy.com/AutomationPractice/

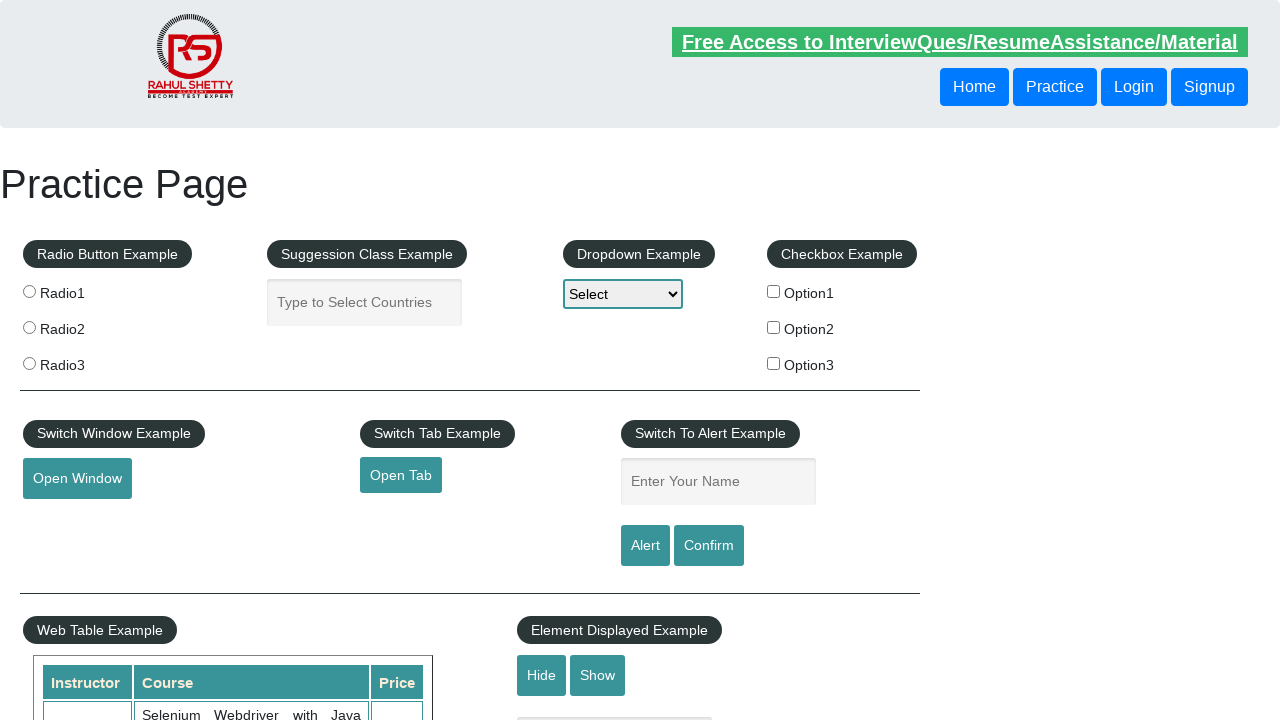

Clicked on checkbox 1 at (774, 291) on #checkBoxOption1
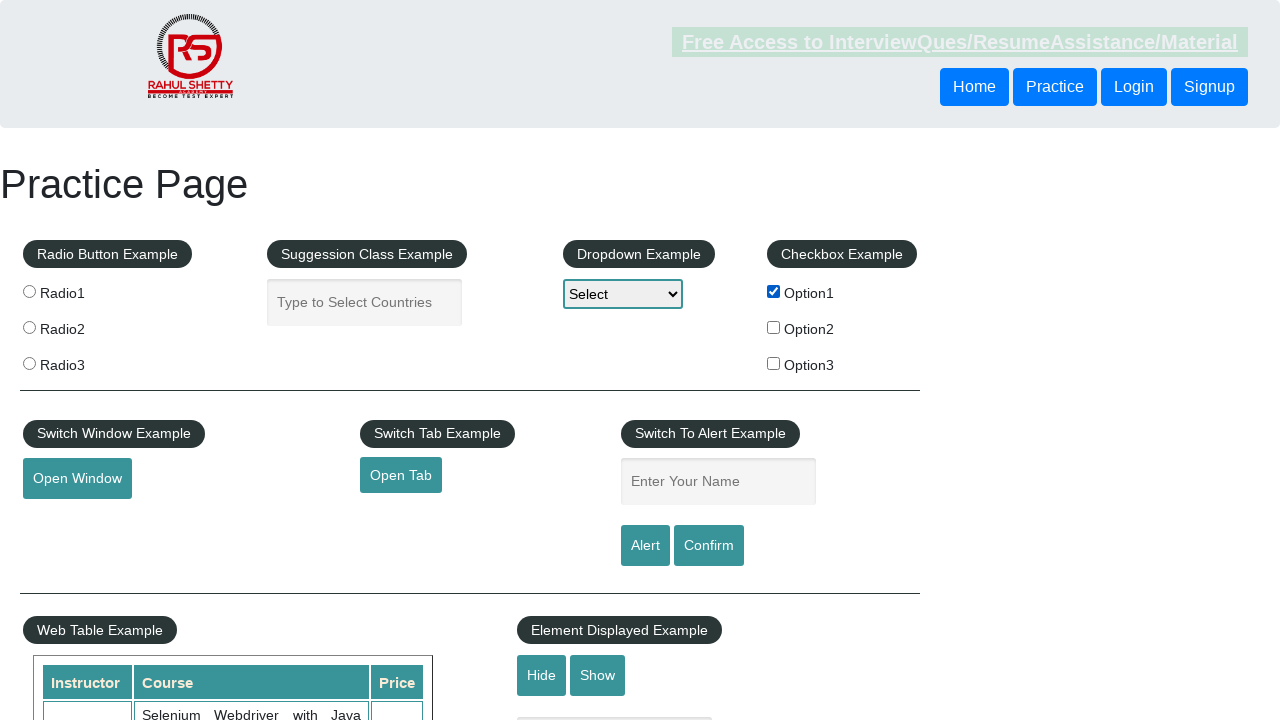

Verified checkbox 1 is enabled
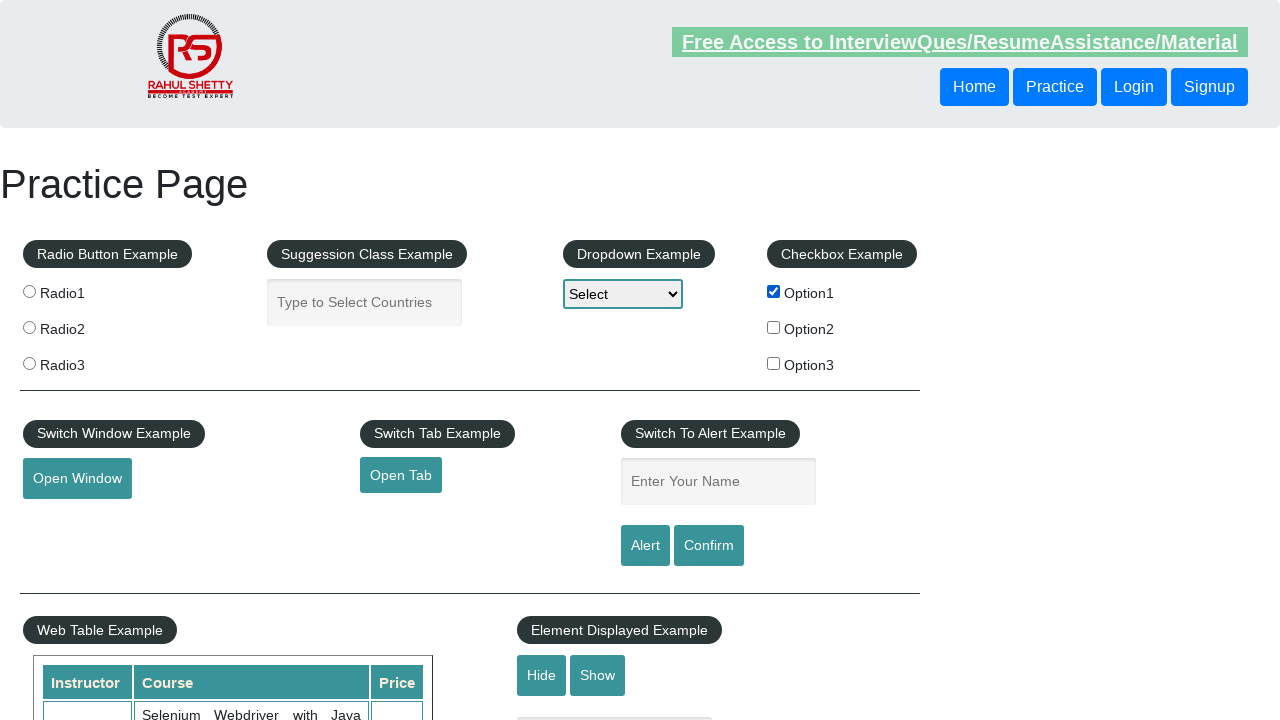

Clicked on checkbox 2 at (774, 327) on #checkBoxOption2
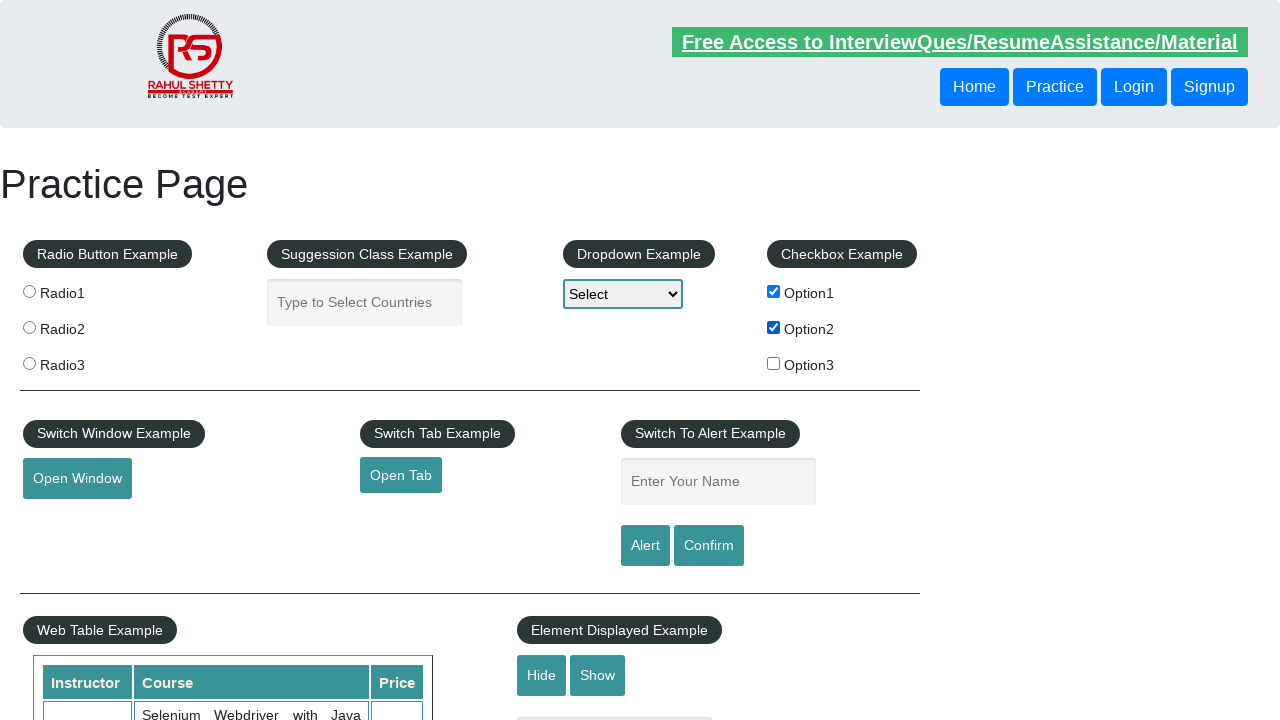

Verified checkbox 2 is enabled
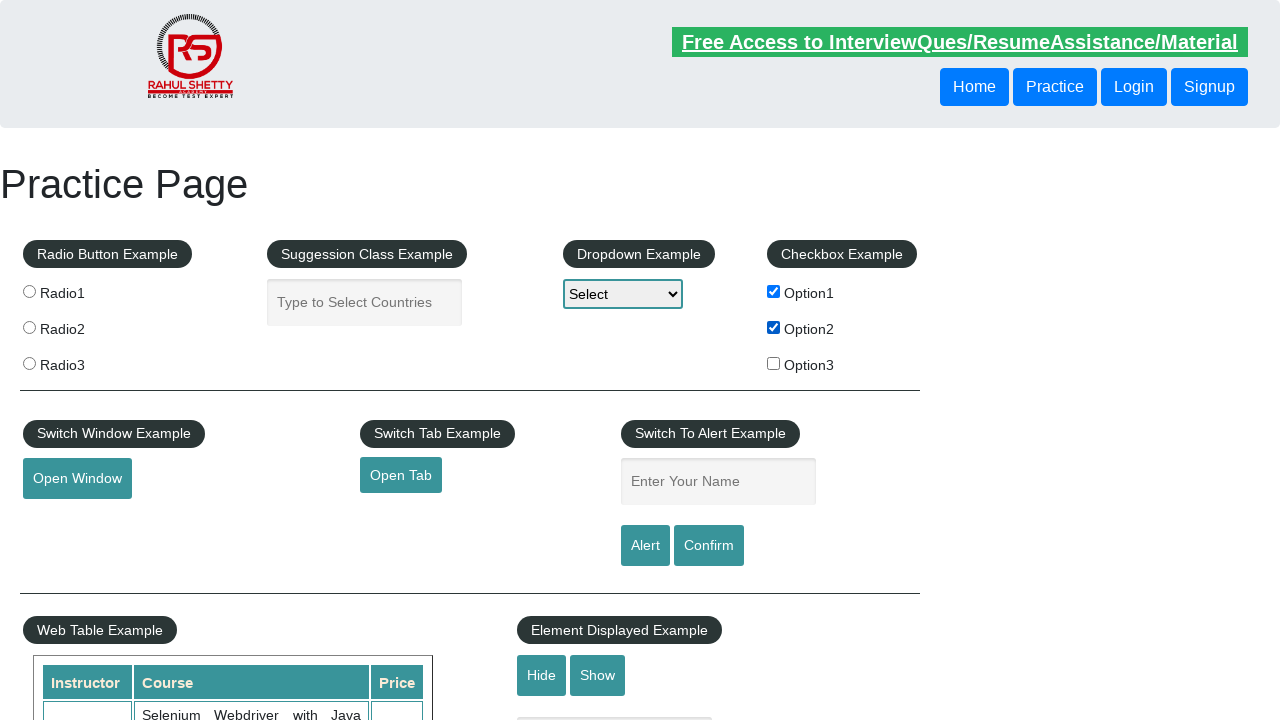

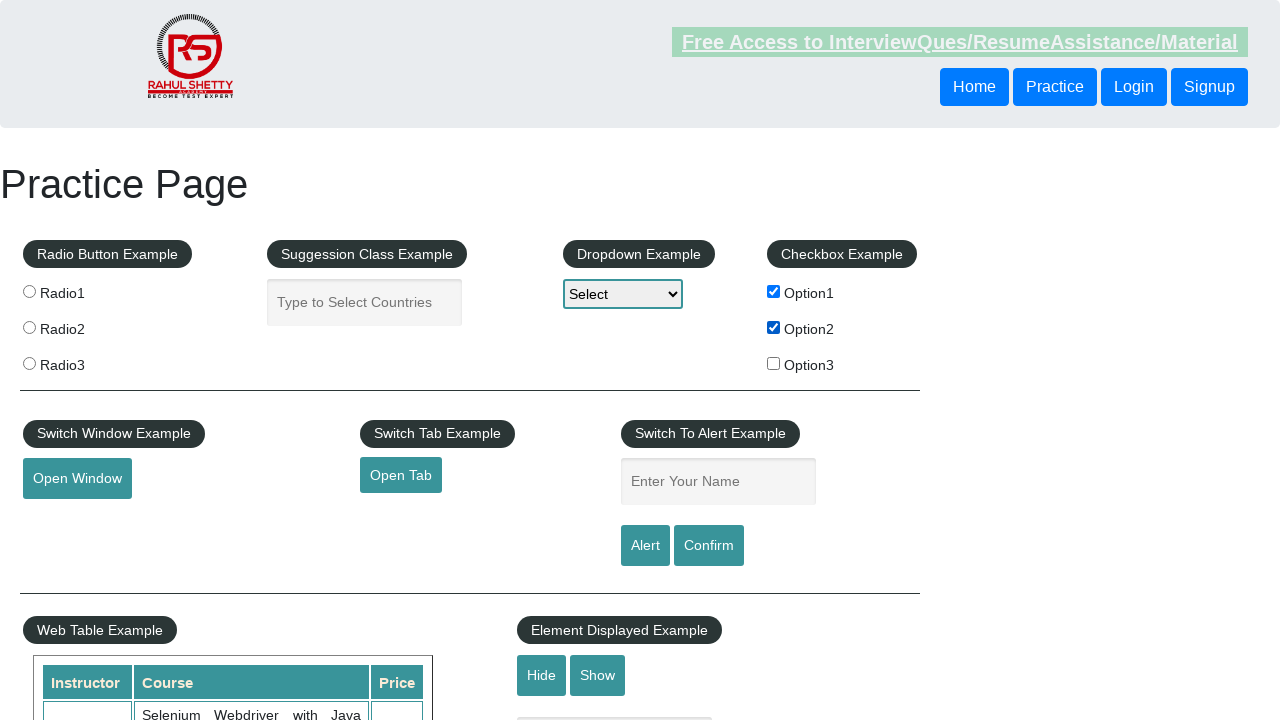